Tests performing a deposit transaction by logging in as a customer, selecting an account, depositing an amount, and verifying the balance is updated correctly.

Starting URL: https://www.globalsqa.com/angularJs-protractor/BankingProject/#/login

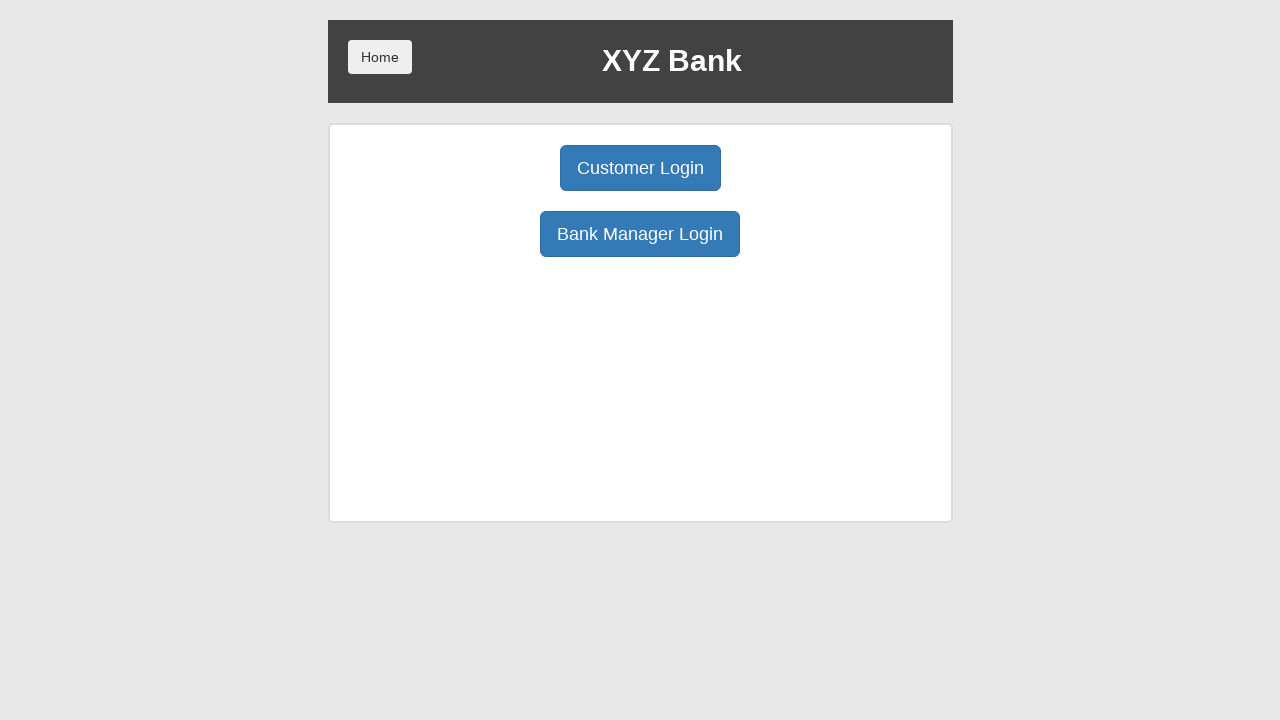

Clicked Customer Login button at (640, 168) on xpath=//button[text()='Customer Login']
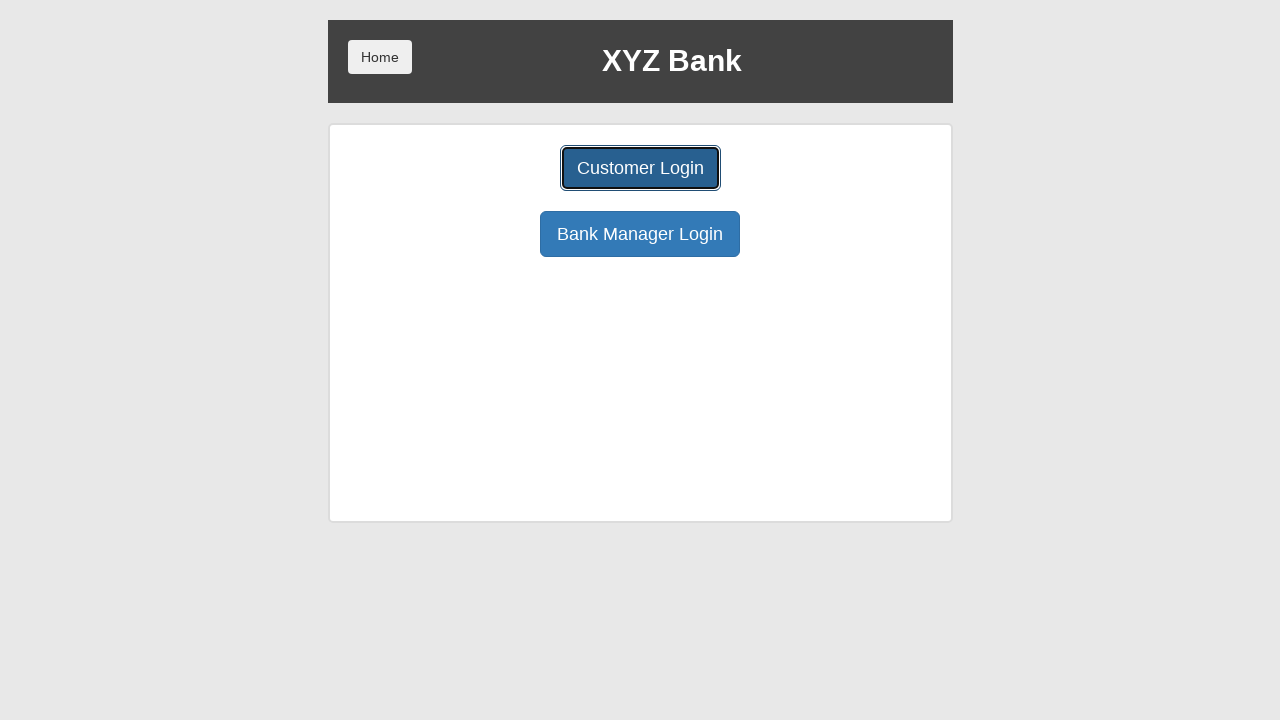

Clicked customer name dropdown at (640, 187) on xpath=//label[text()='Your Name :']/following-sibling::select
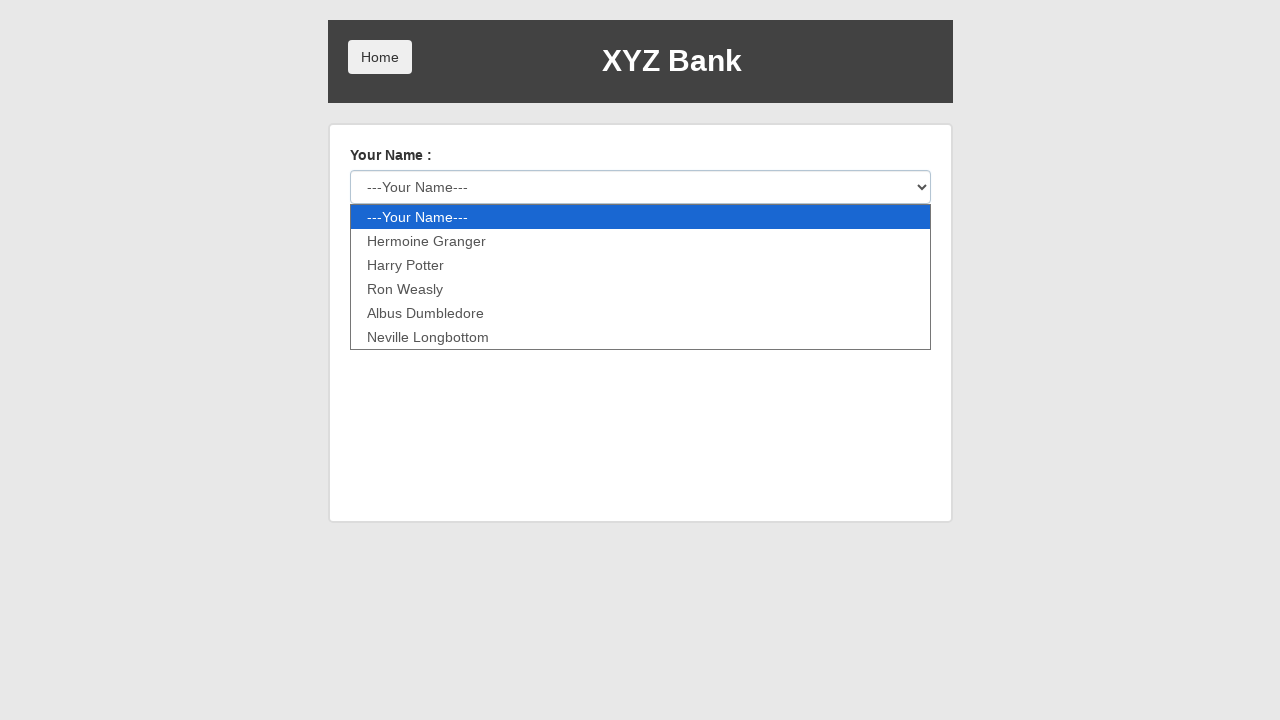

Selected Hermoine Granger from customer dropdown on //label[text()='Your Name :']/following-sibling::select
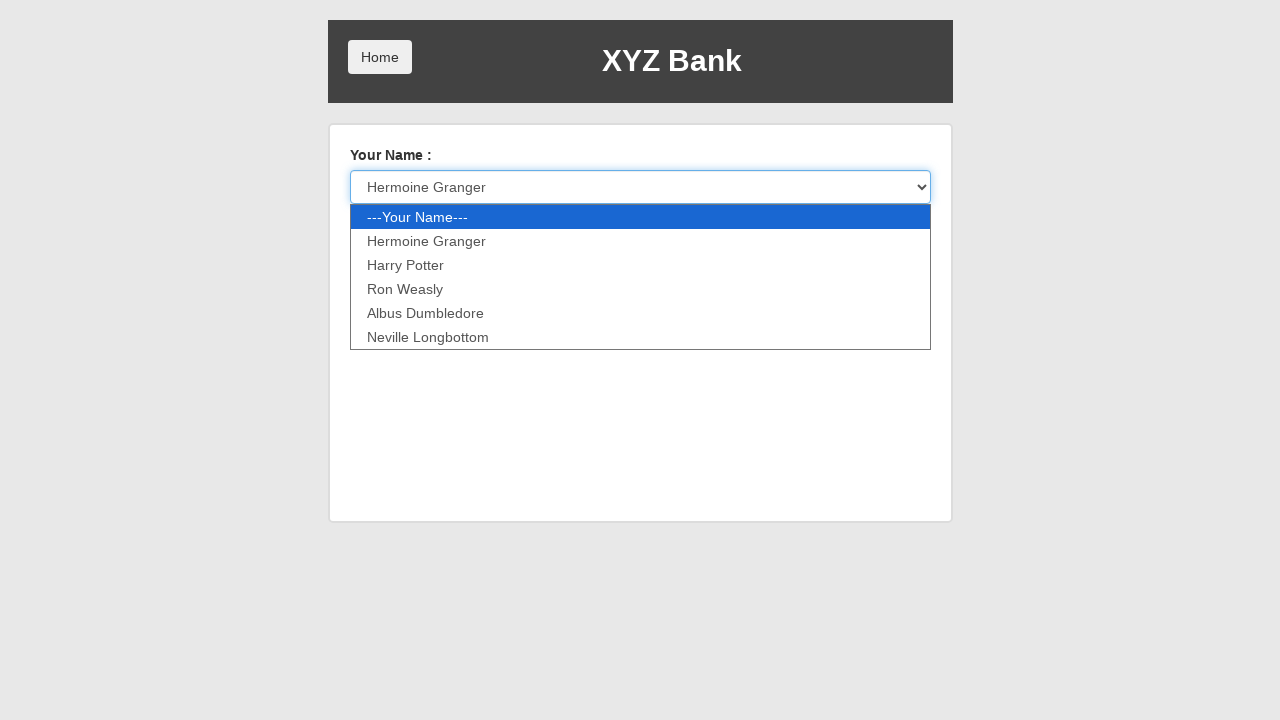

Clicked Login button to authenticate customer at (380, 236) on xpath=//button[text()='Login']
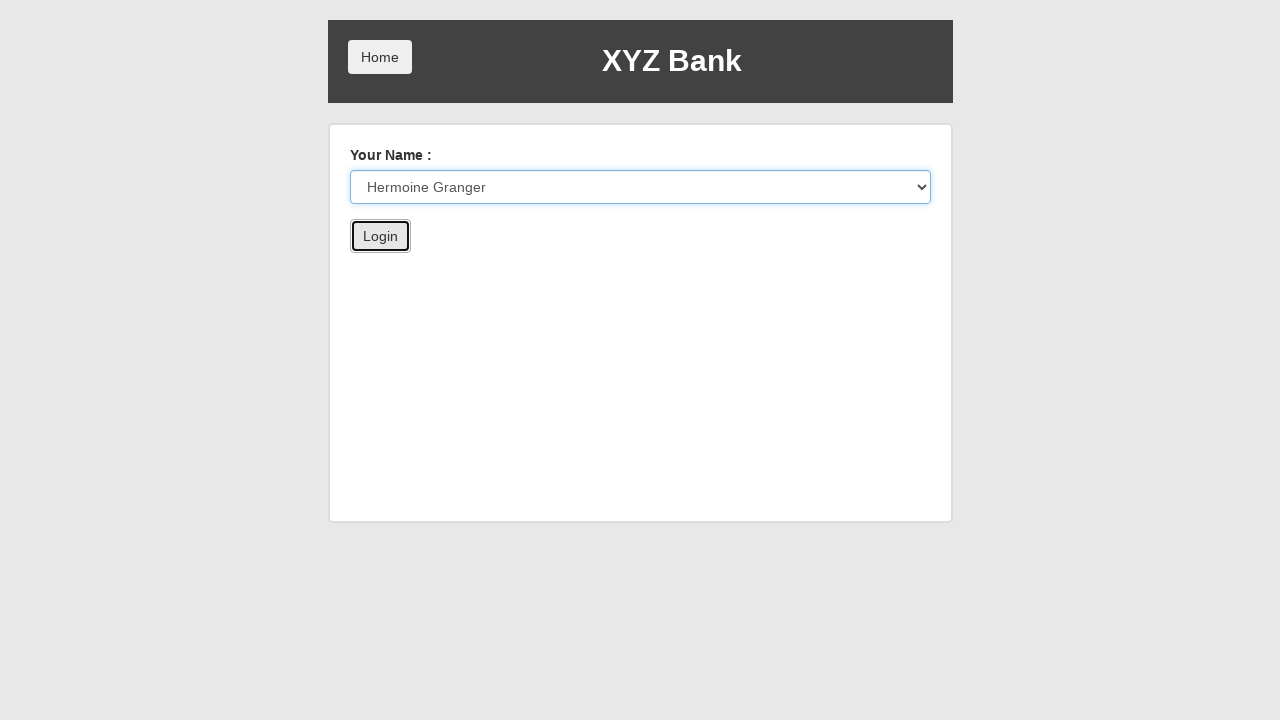

Selected account 1003 from account dropdown on select#accountSelect
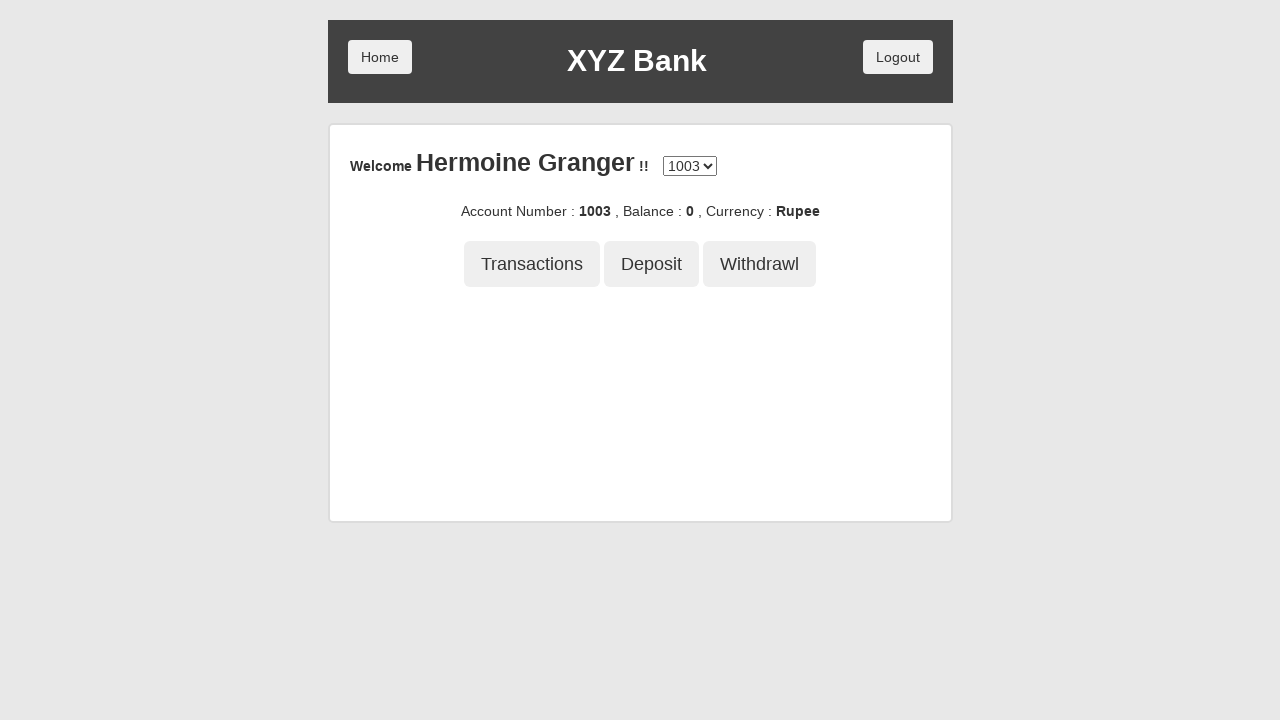

Clicked Deposit button at (652, 264) on xpath=//button[contains(text(),'Deposit')]
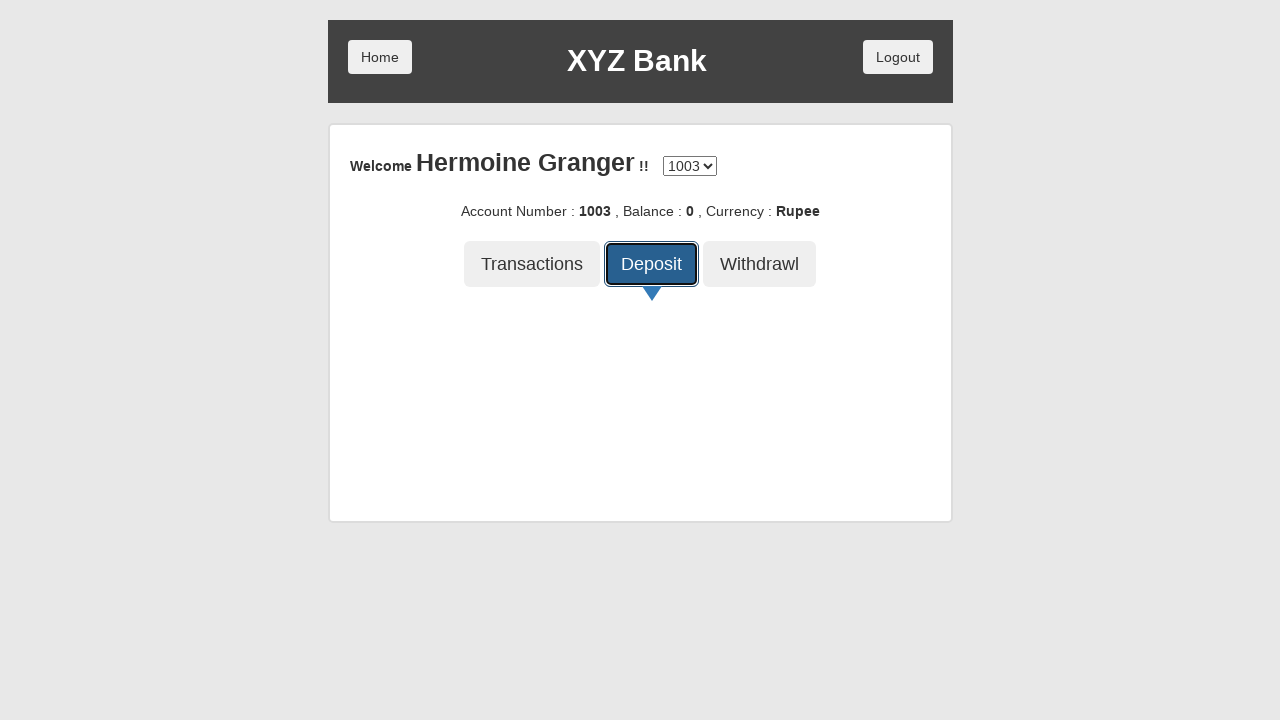

Entered deposit amount of 5000 on //input[@placeholder='amount']
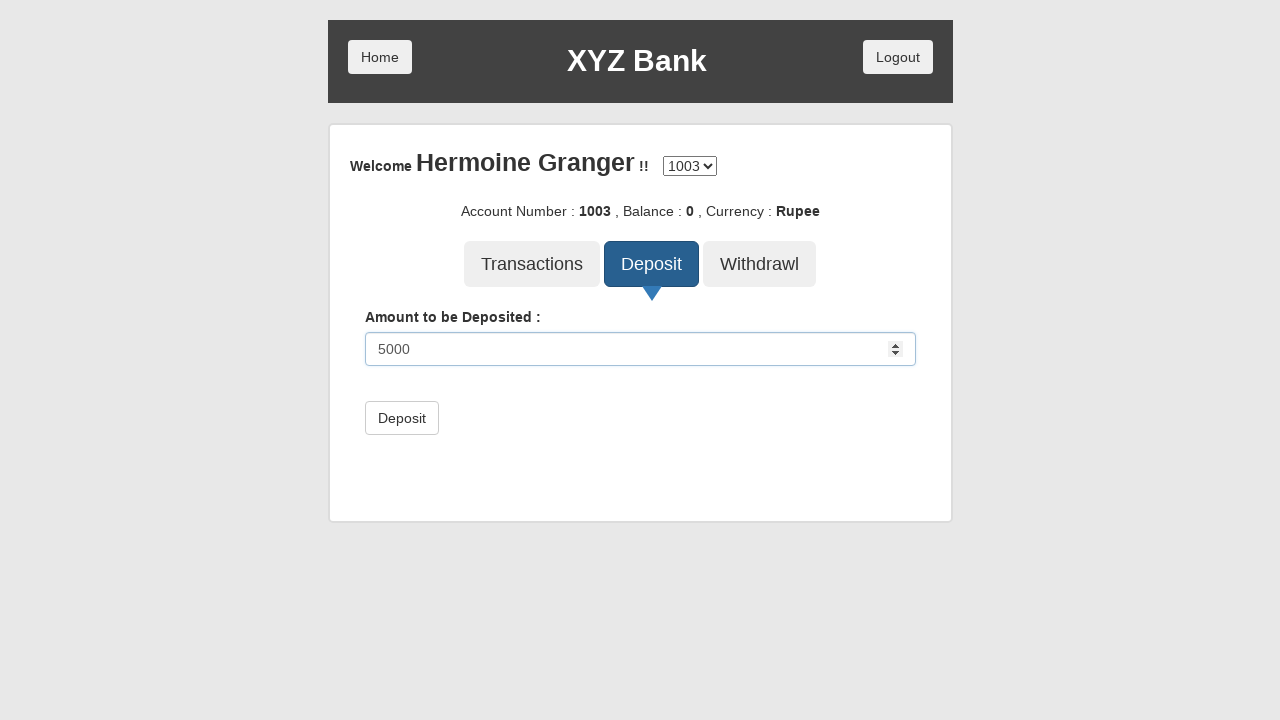

Clicked submit button to complete deposit transaction at (402, 418) on xpath=//button[@type='submit']
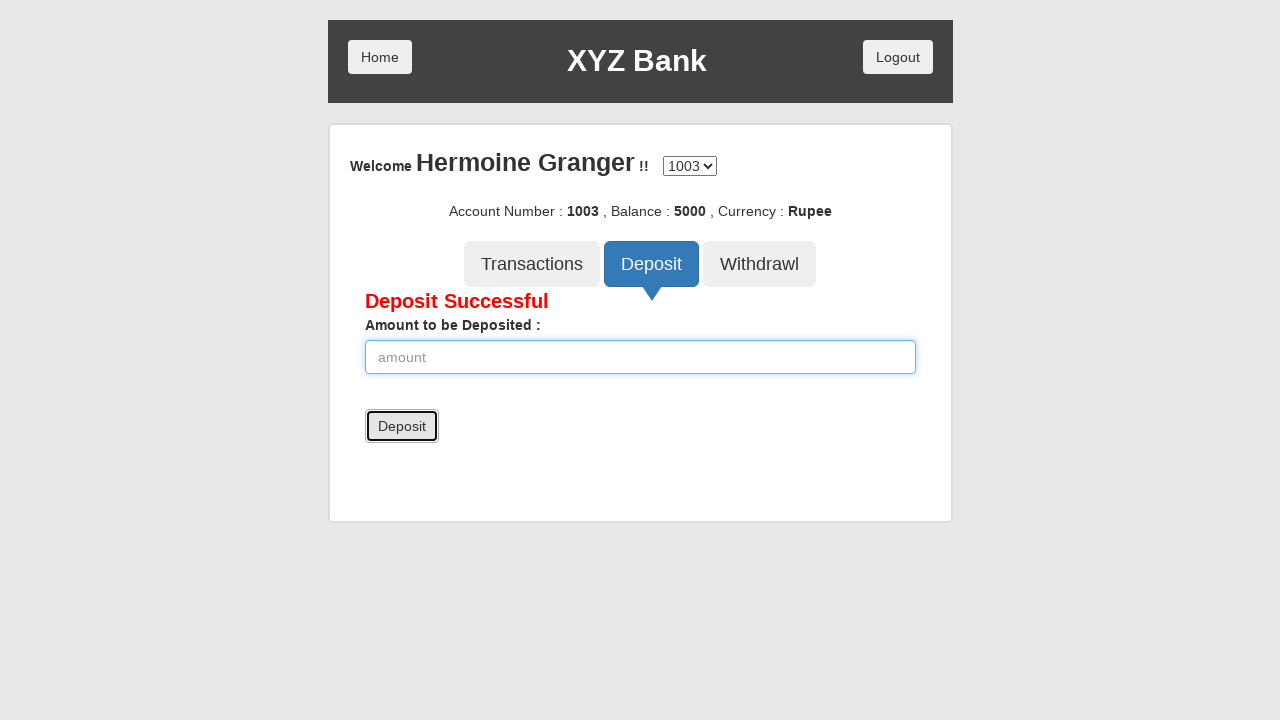

Deposit transaction successful - confirmation message displayed
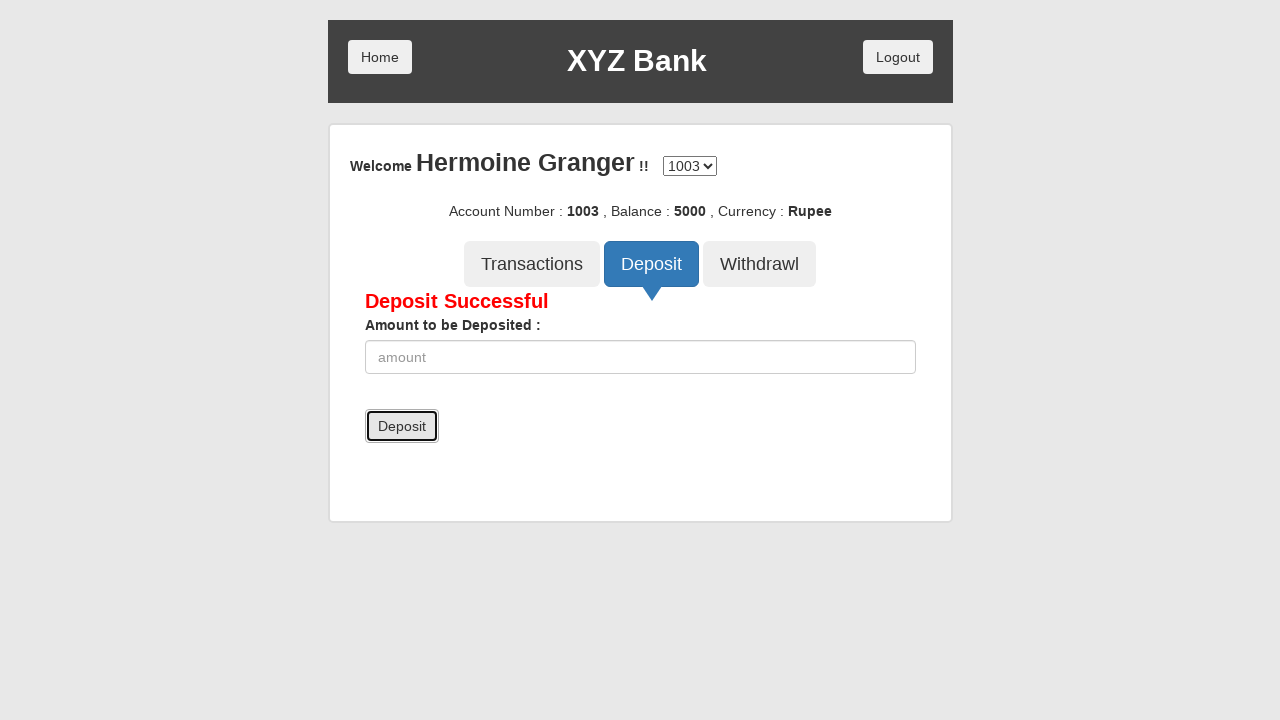

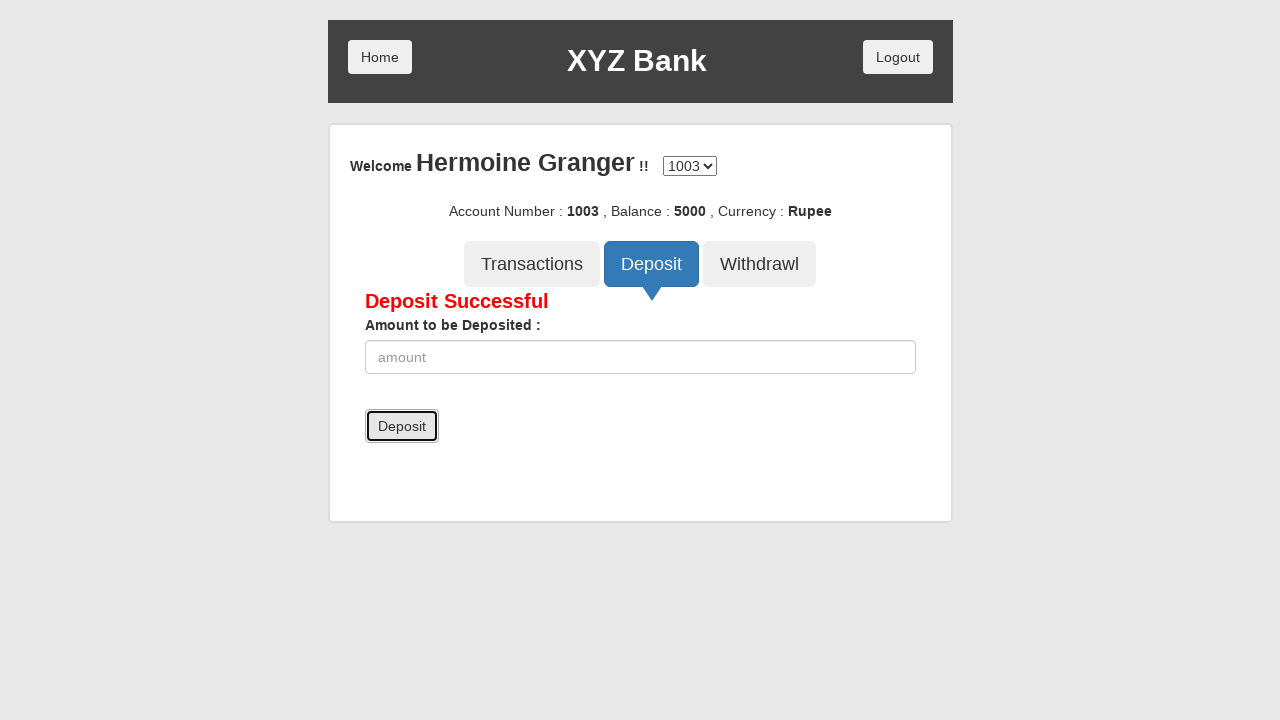